Tests window handling by opening a new window, switching between parent and child windows, and verifying content in each window

Starting URL: https://the-internet.herokuapp.com/windows

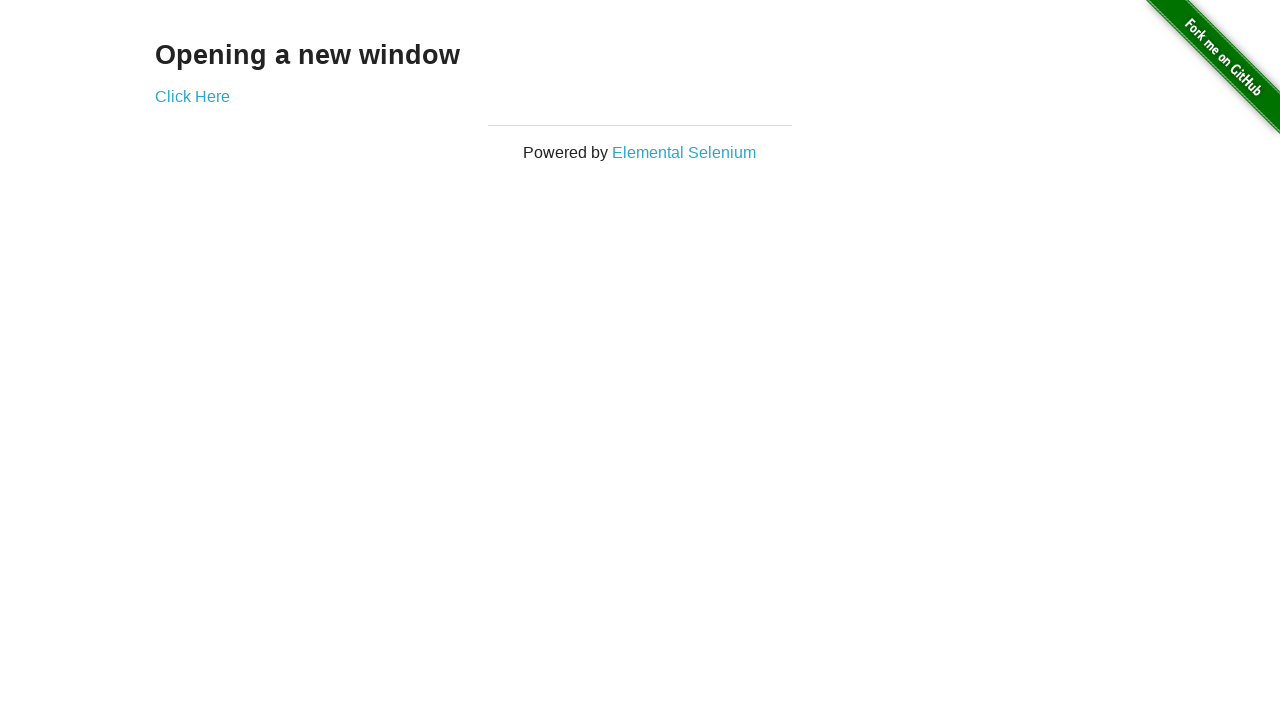

Clicked link to open new window at (192, 96) on a[href='/windows/new']
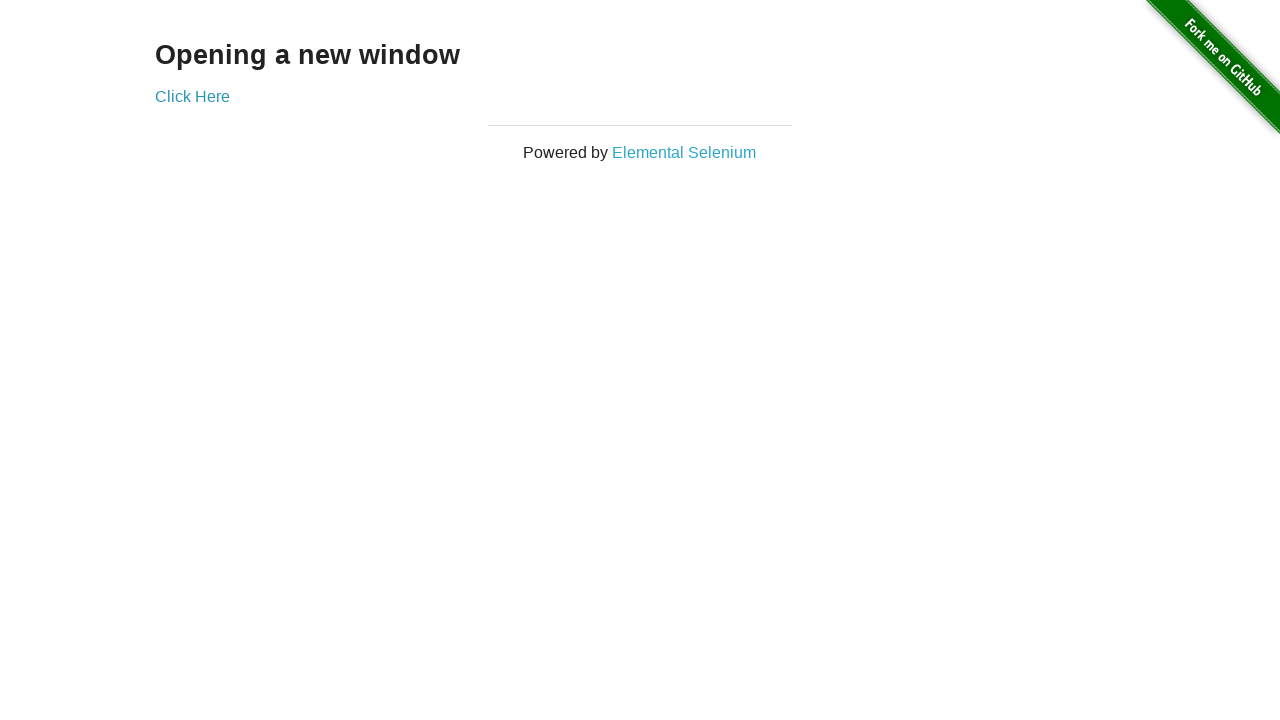

Waited for new window heading to load
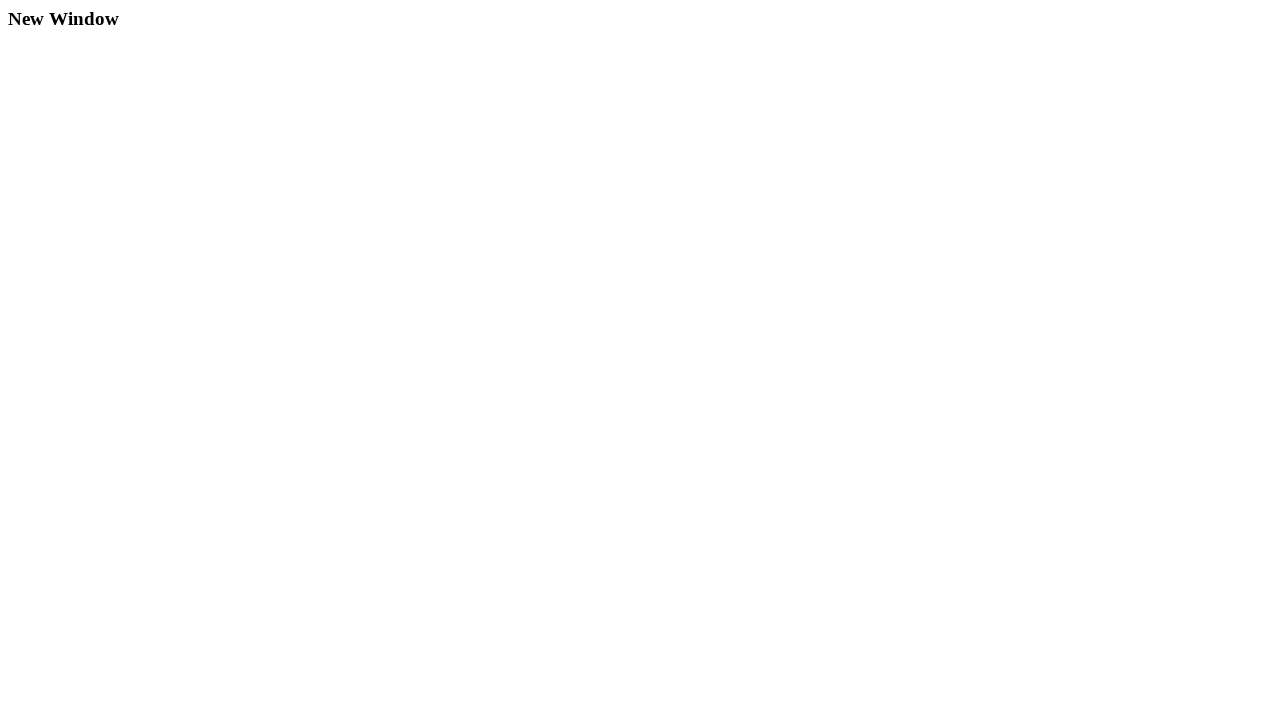

Verified 'New Window' text appears in new window heading
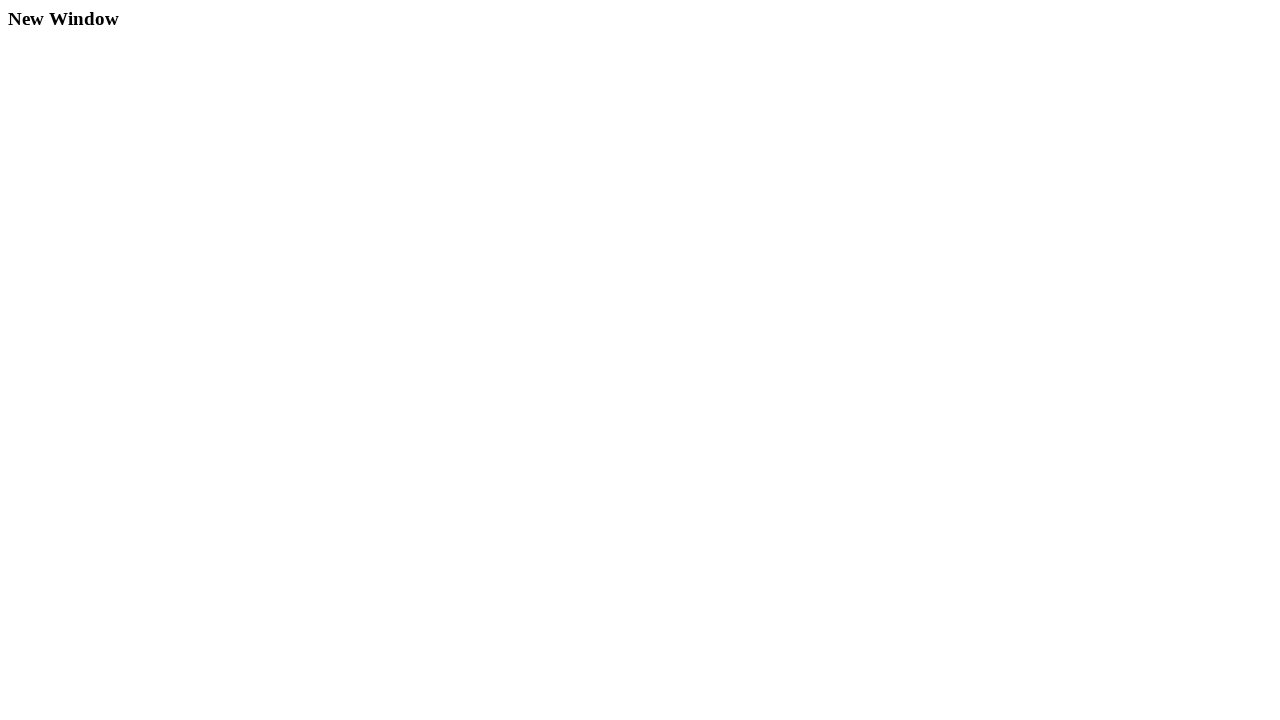

Verified 'Opening a new window' text appears in parent window
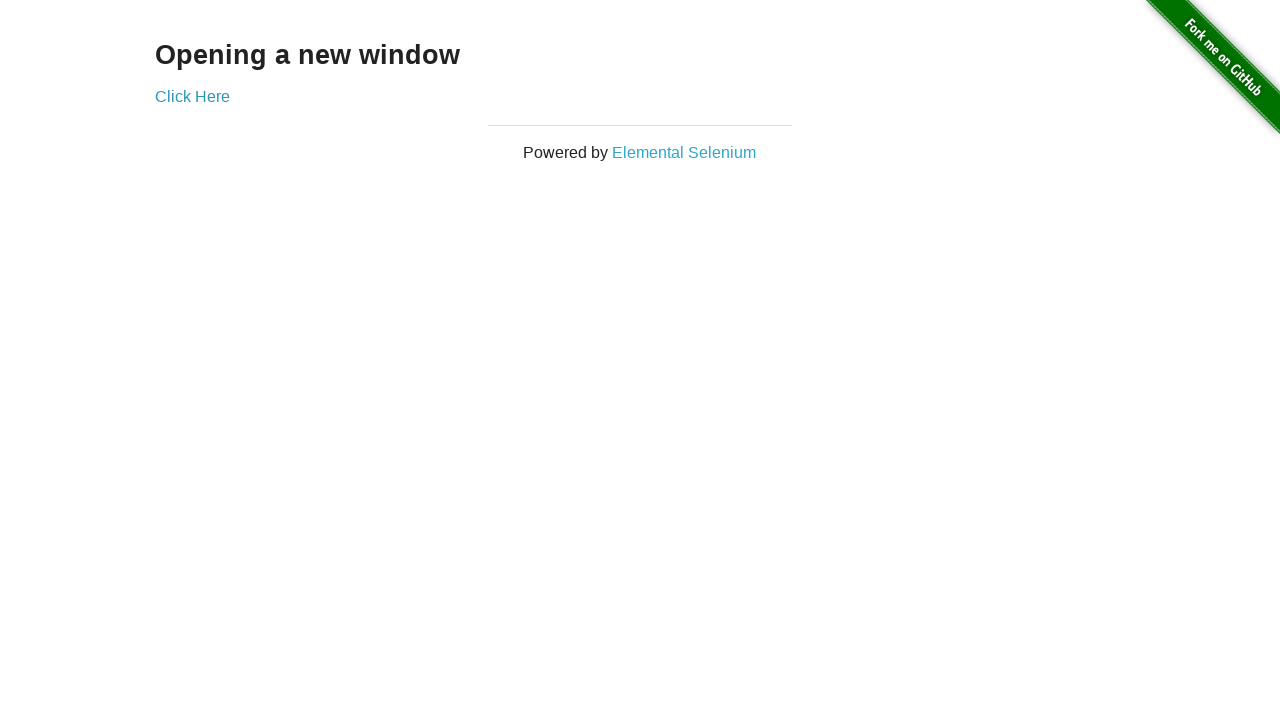

Closed the new window
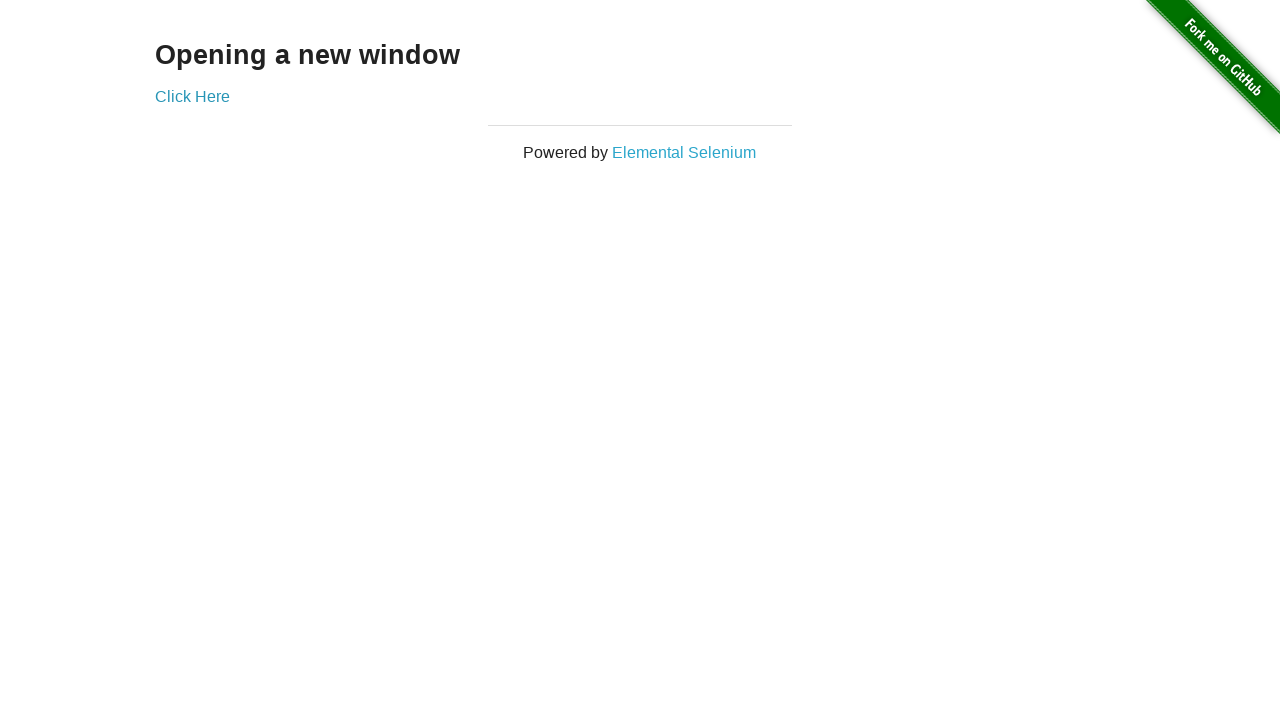

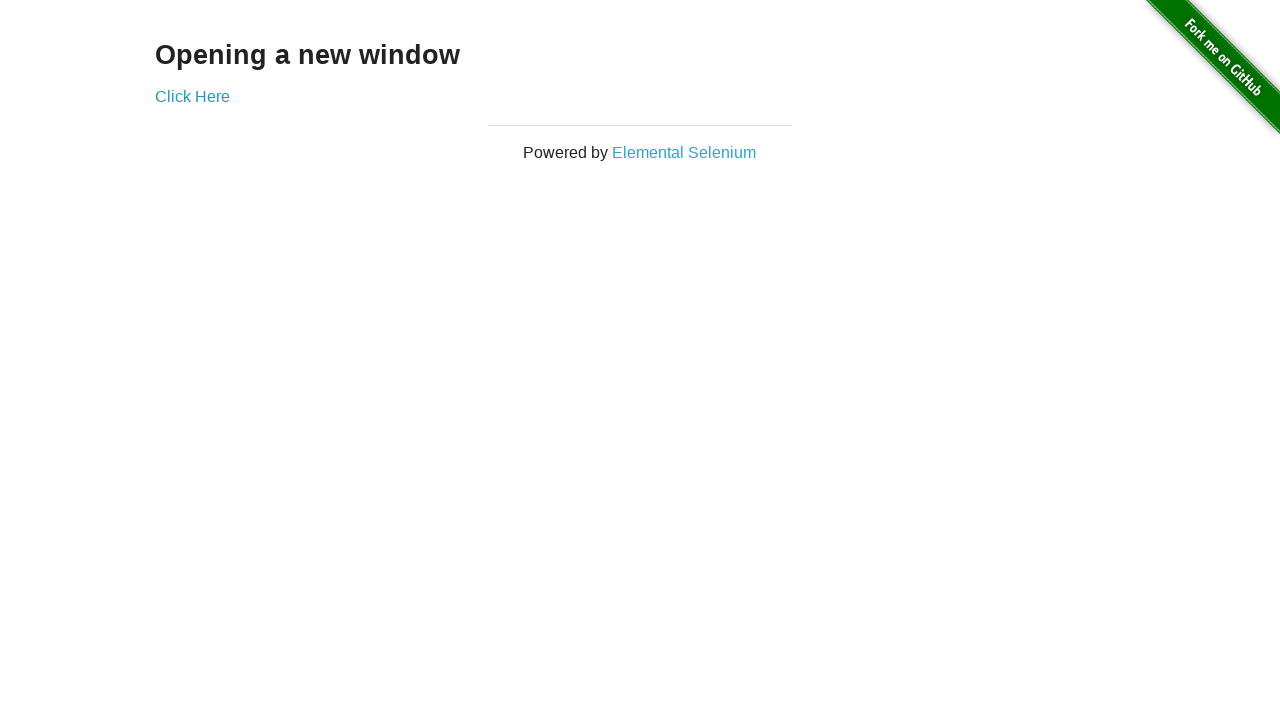